Tests add/remove elements functionality by clicking add button twice, then removing one element, and verifying one delete button remains

Starting URL: http://the-internet.herokuapp.com/add_remove_elements/

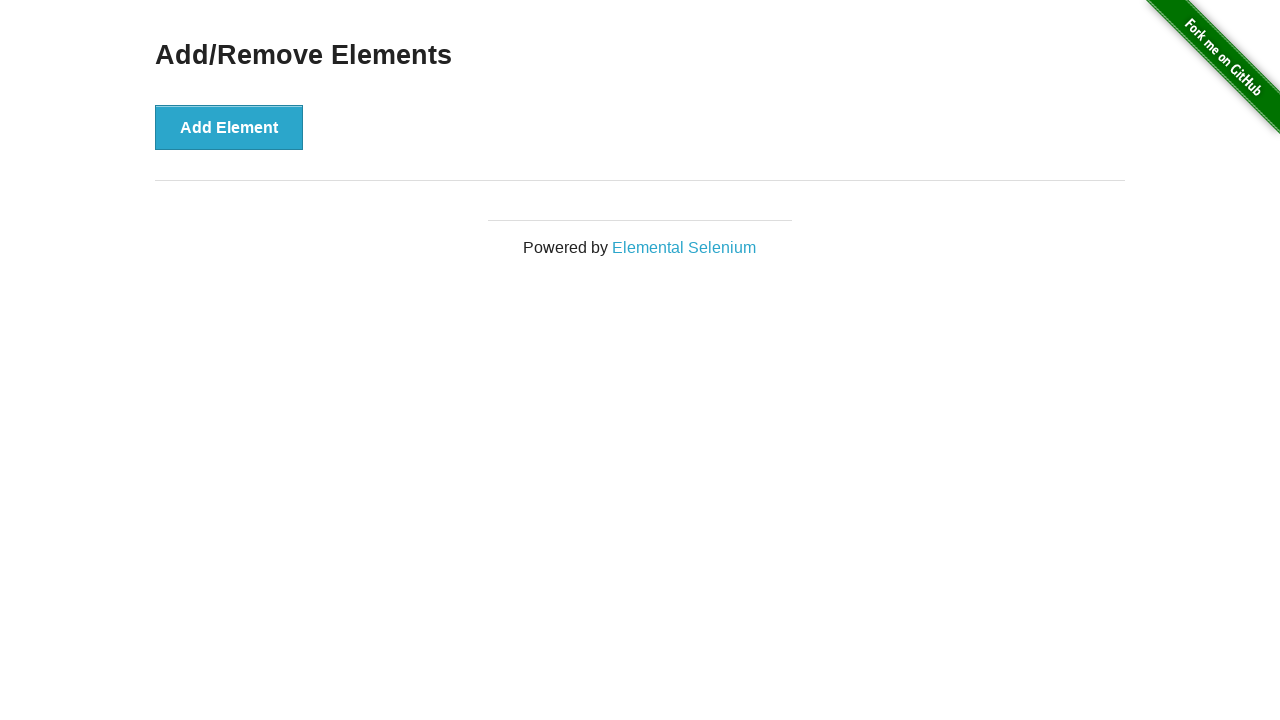

Navigated to add/remove elements page
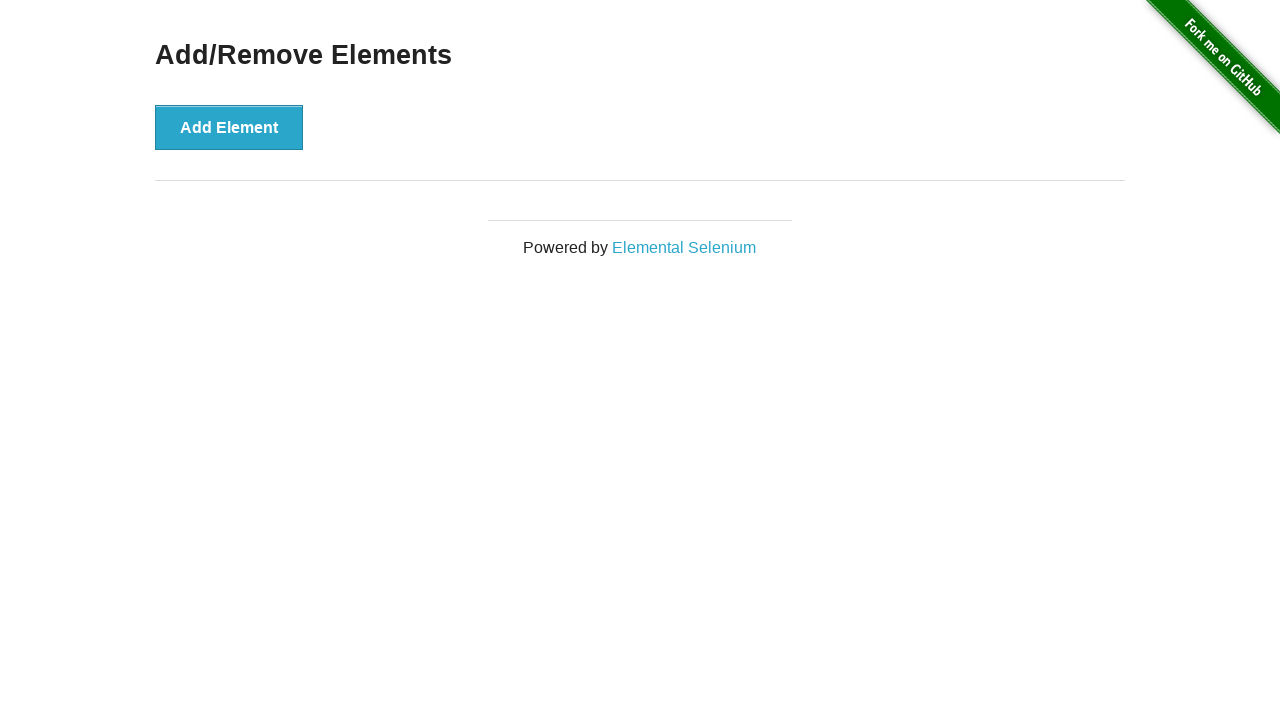

Clicked 'Add Element' button first time at (229, 127) on xpath=//button[text()='Add Element']
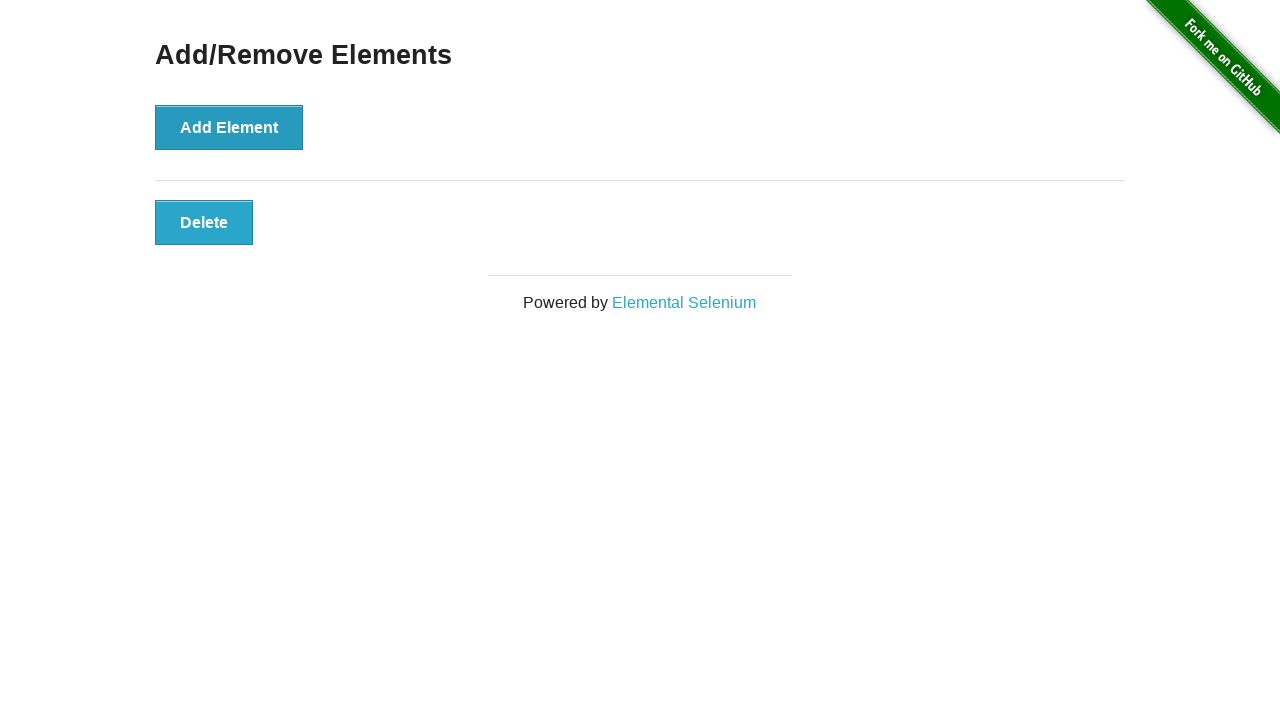

Clicked 'Add Element' button second time at (229, 127) on xpath=//button[text()='Add Element']
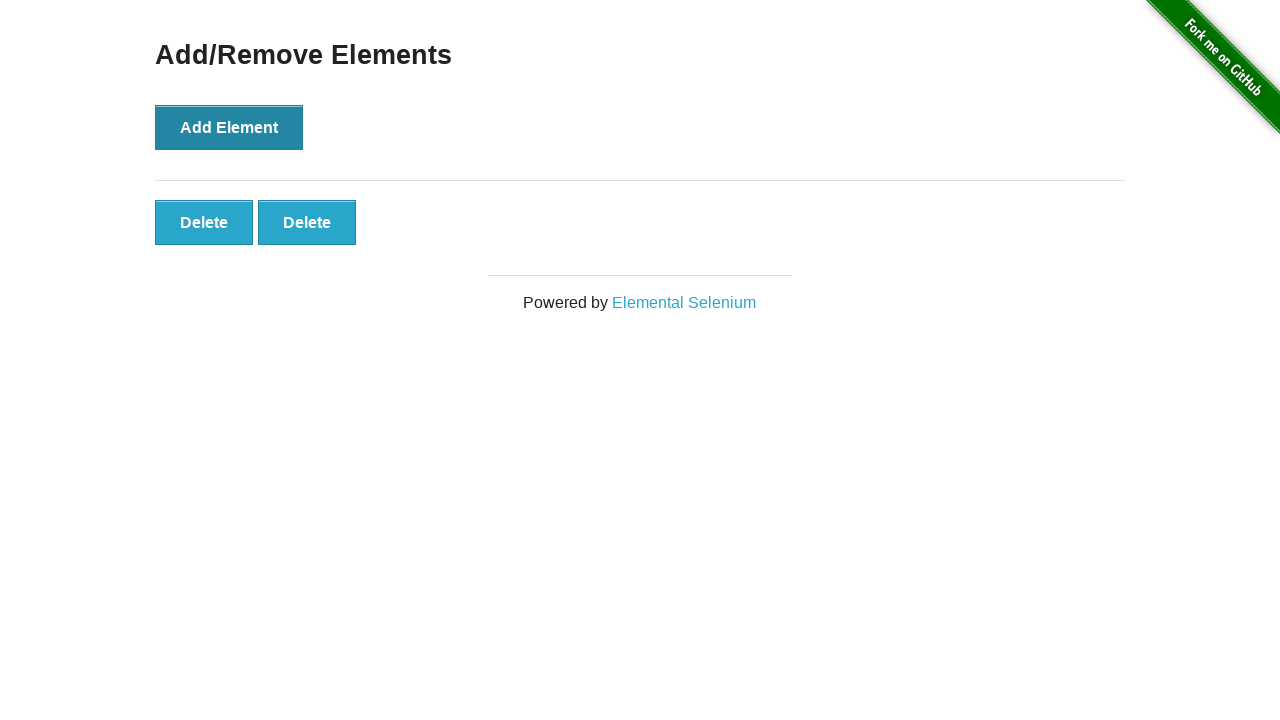

Clicked delete button to remove one element at (204, 222) on .added-manually
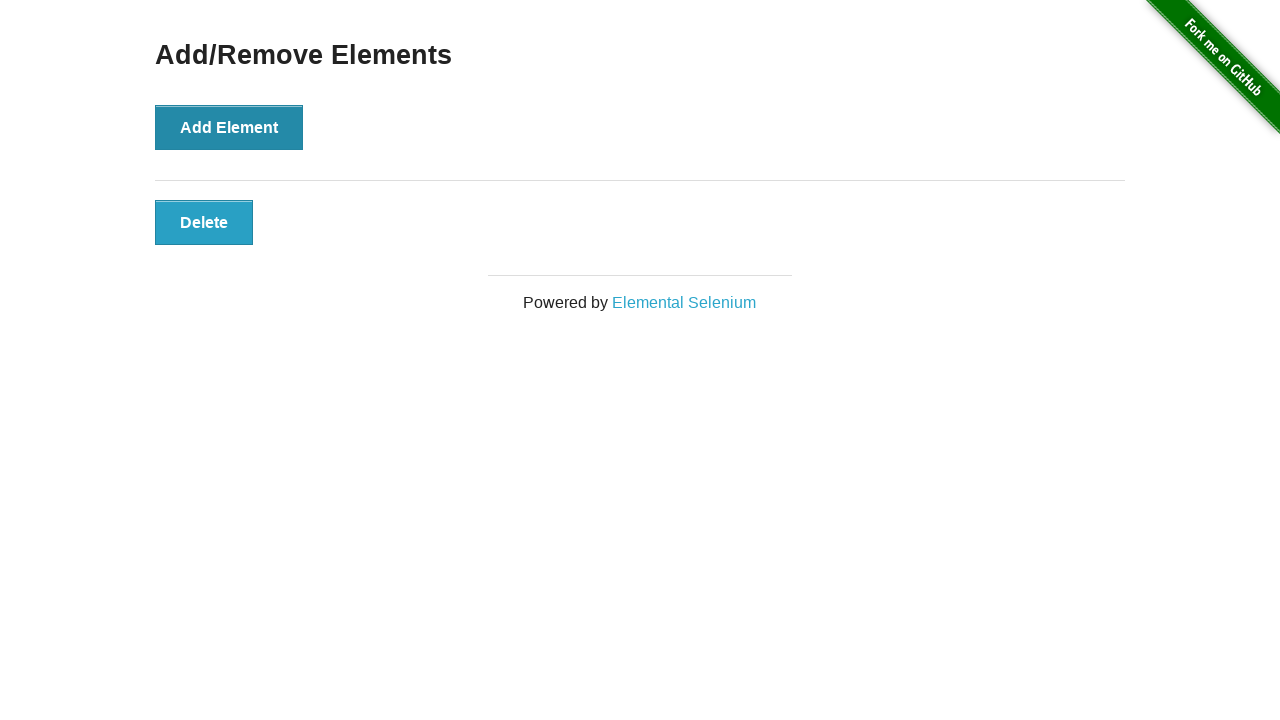

Verified one delete button remains
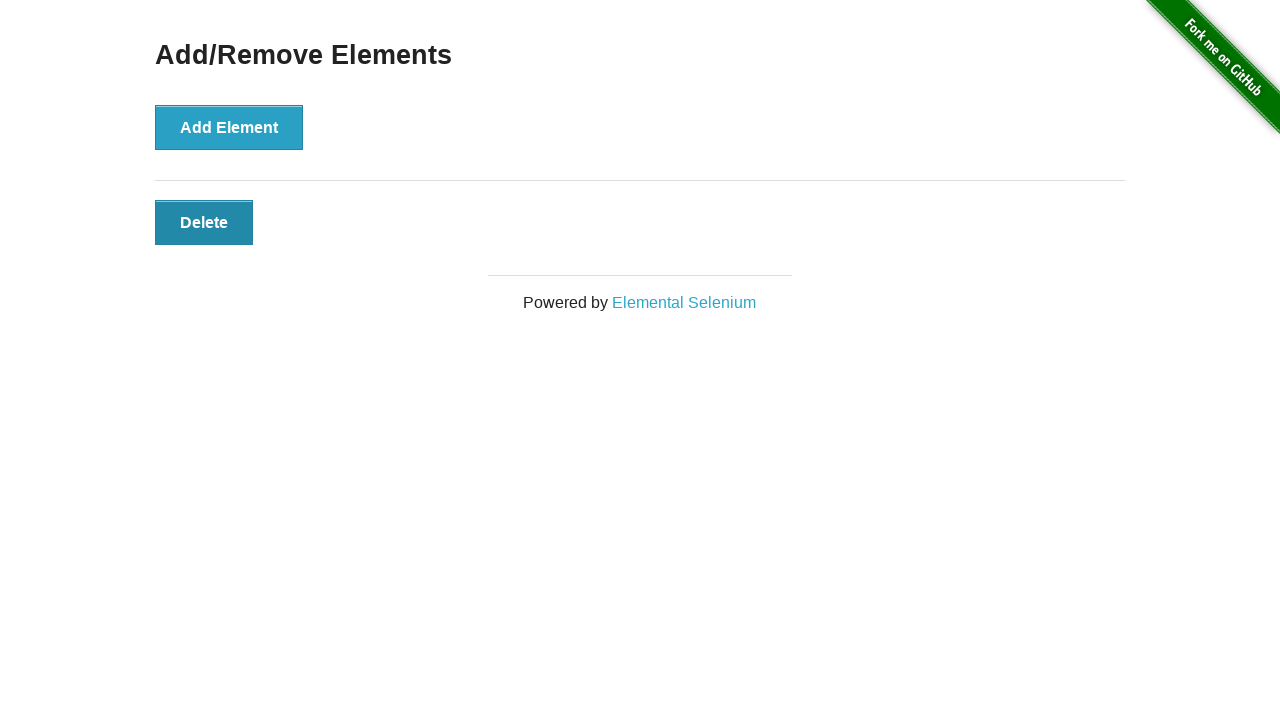

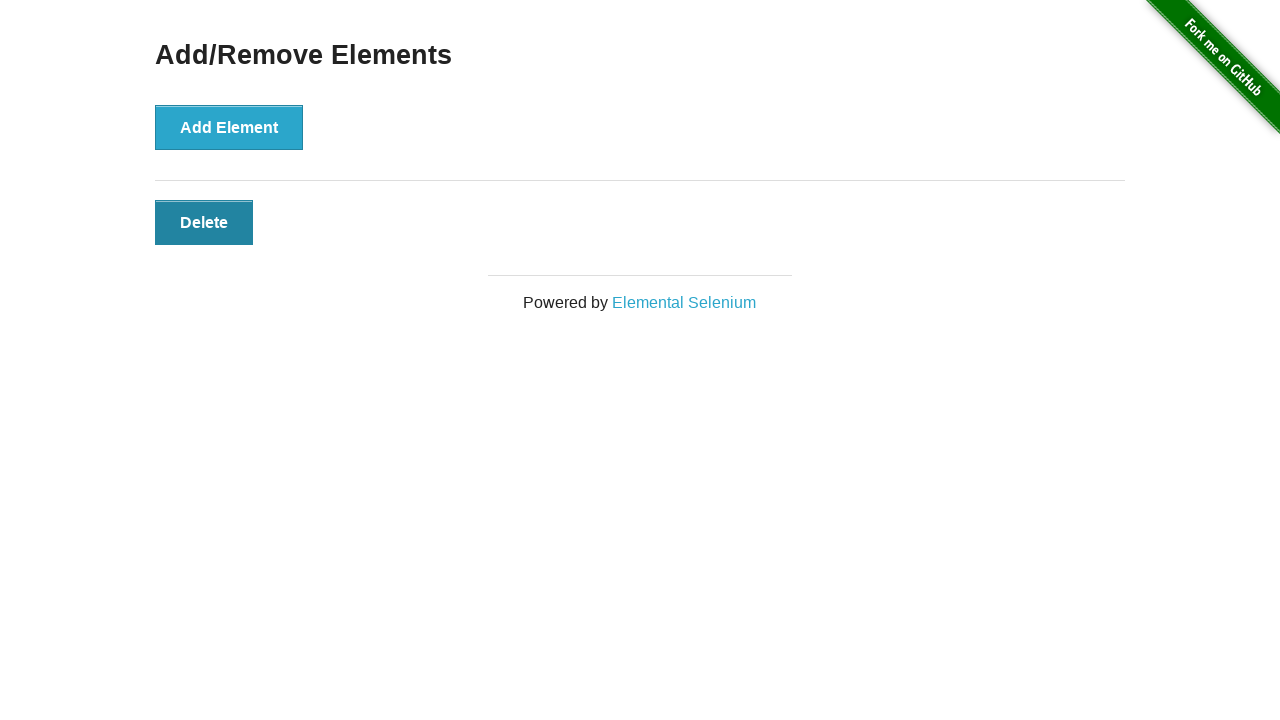